Tests adding todo items by filling the input field and pressing Enter, then verifying the items appear in the list

Starting URL: https://demo.playwright.dev/todomvc

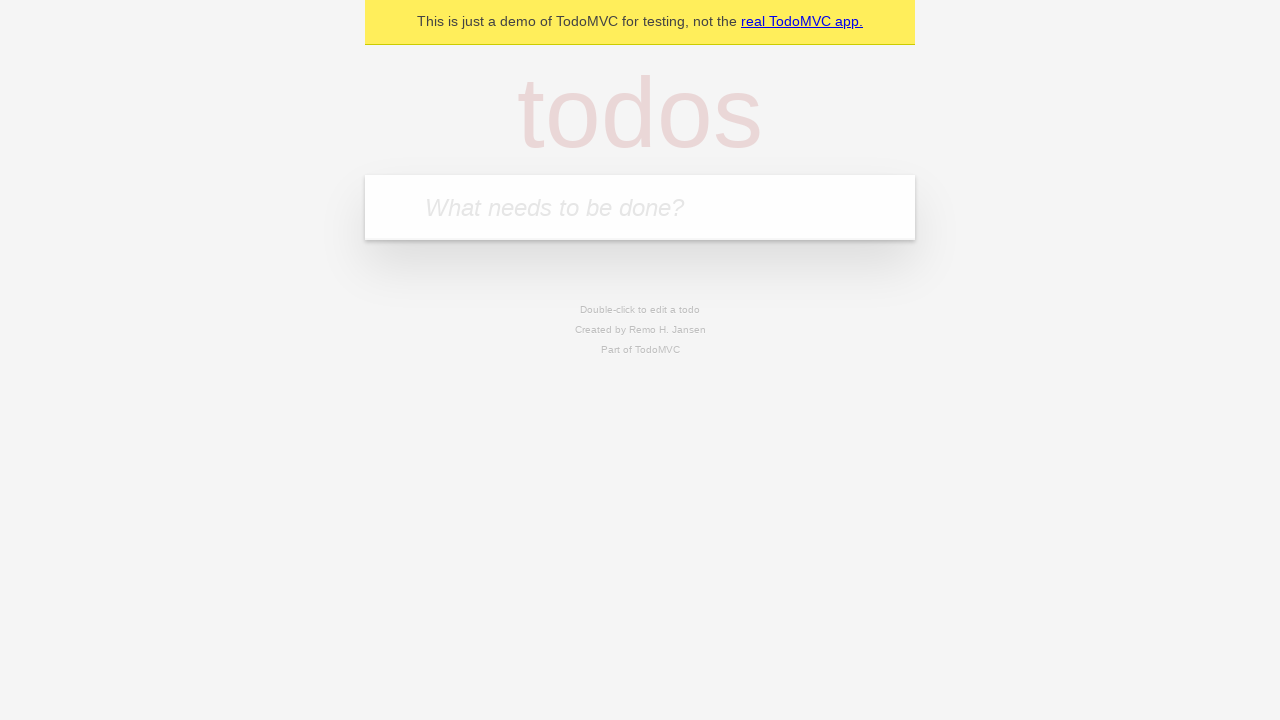

Located the todo input field
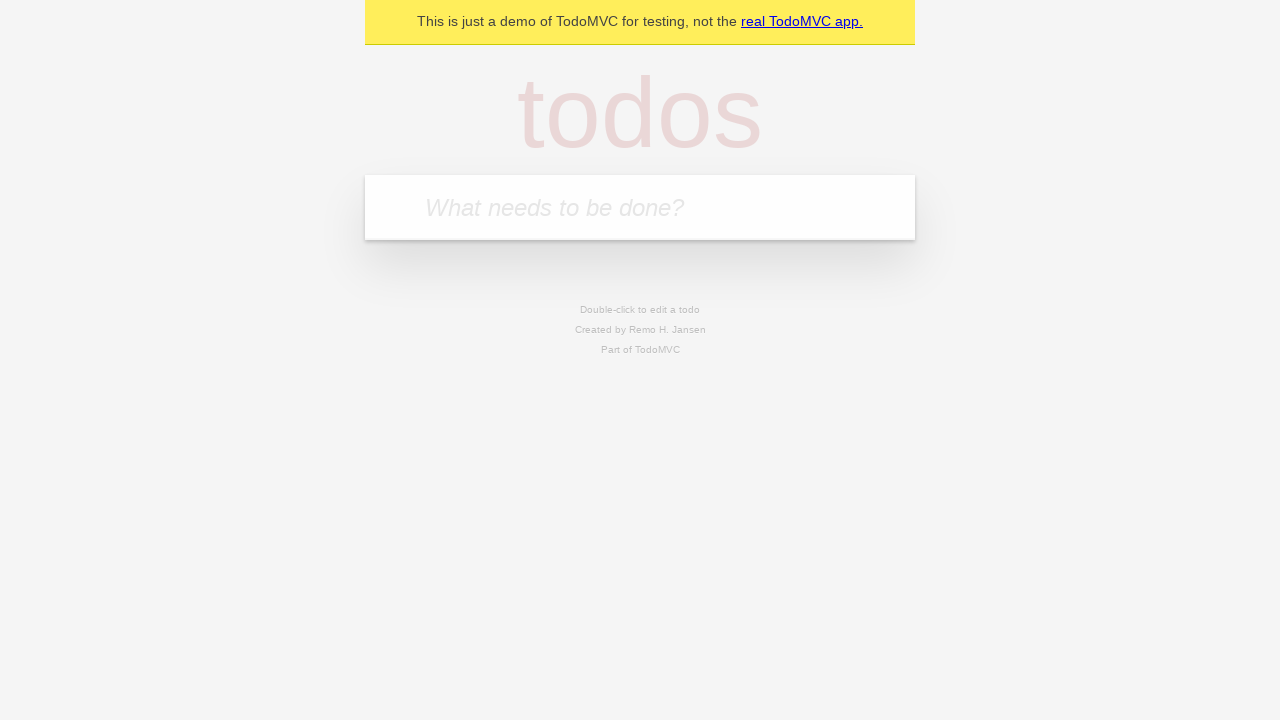

Filled input field with 'buy some cheese' on internal:attr=[placeholder="What needs to be done?"i]
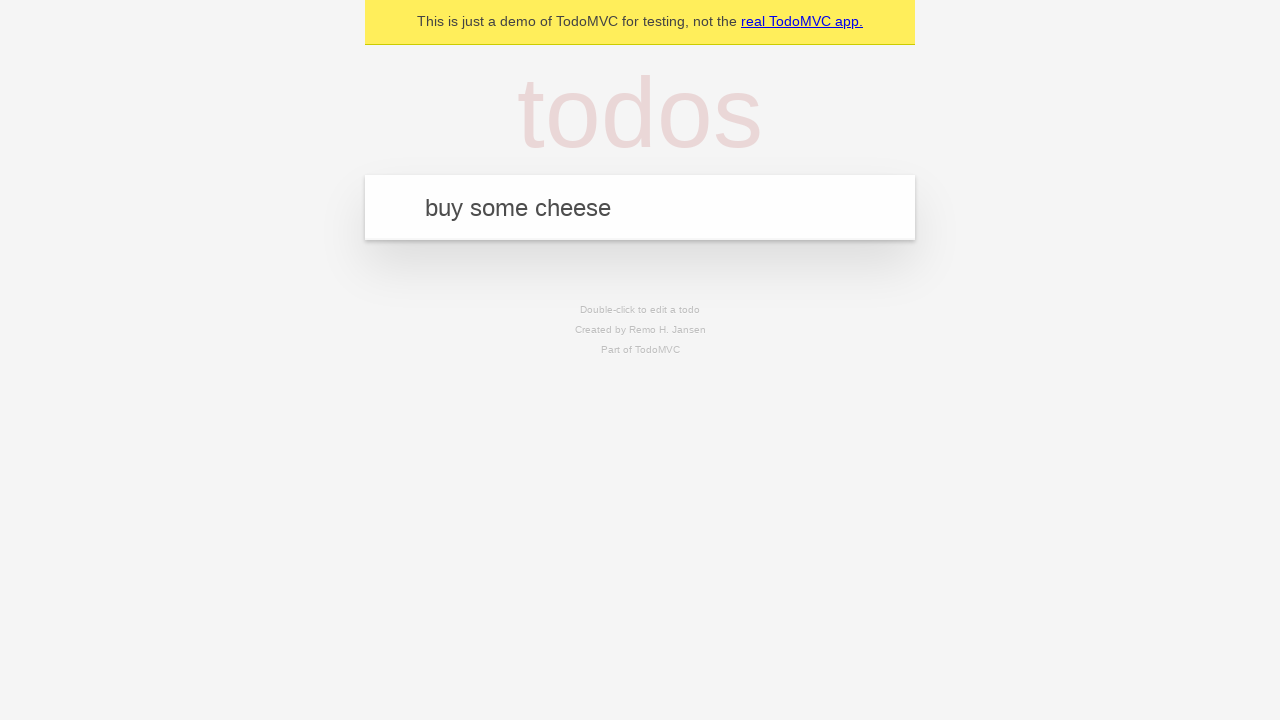

Pressed Enter to create first todo item on internal:attr=[placeholder="What needs to be done?"i]
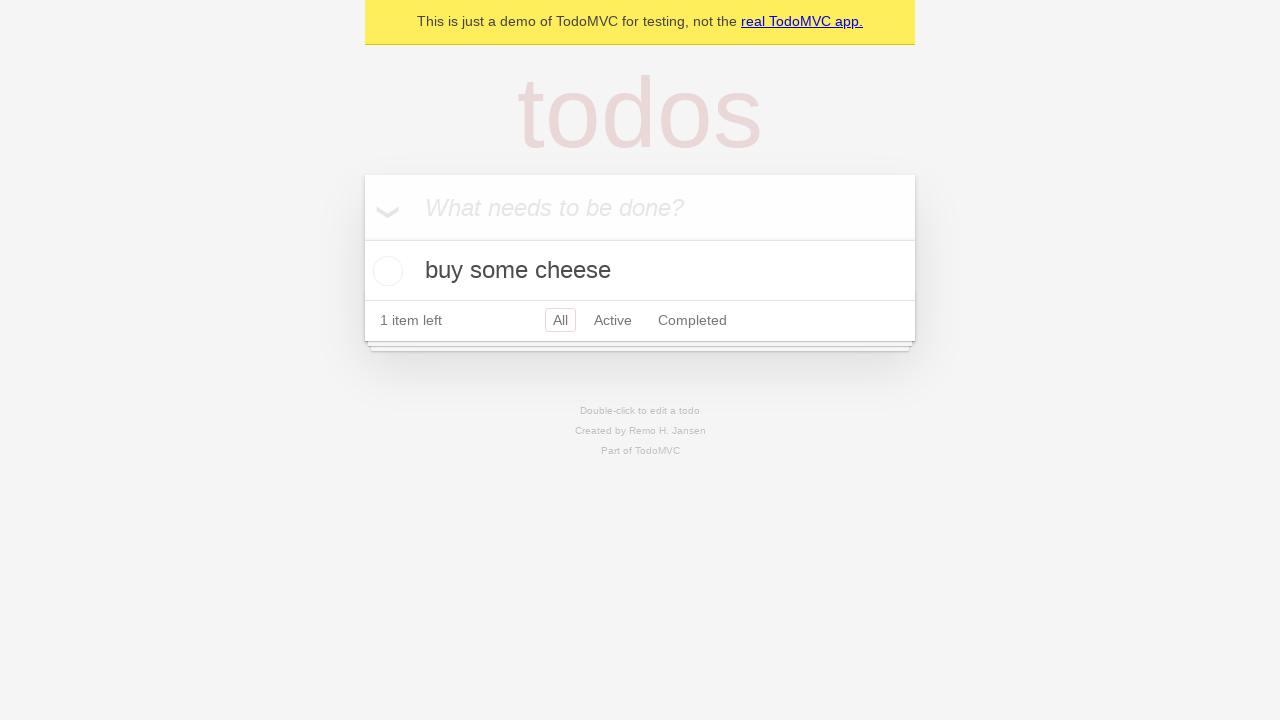

First todo item appeared in the list
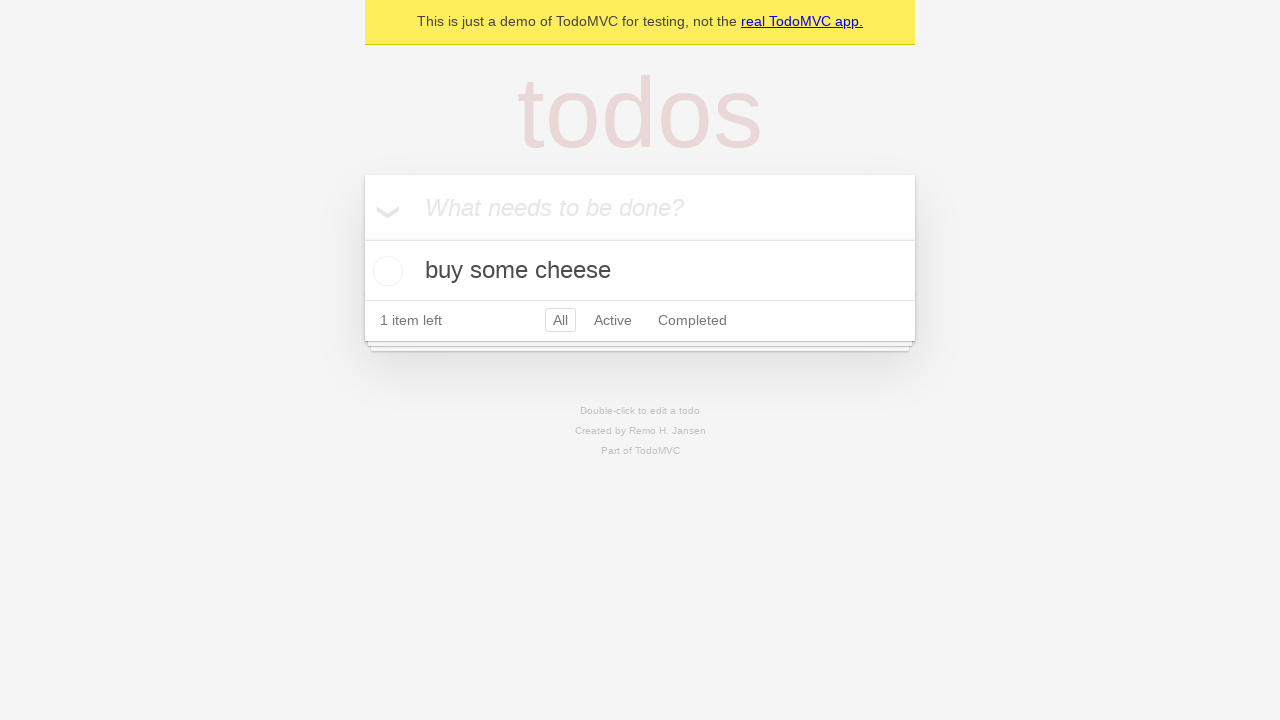

Filled input field with 'feed the cat' on internal:attr=[placeholder="What needs to be done?"i]
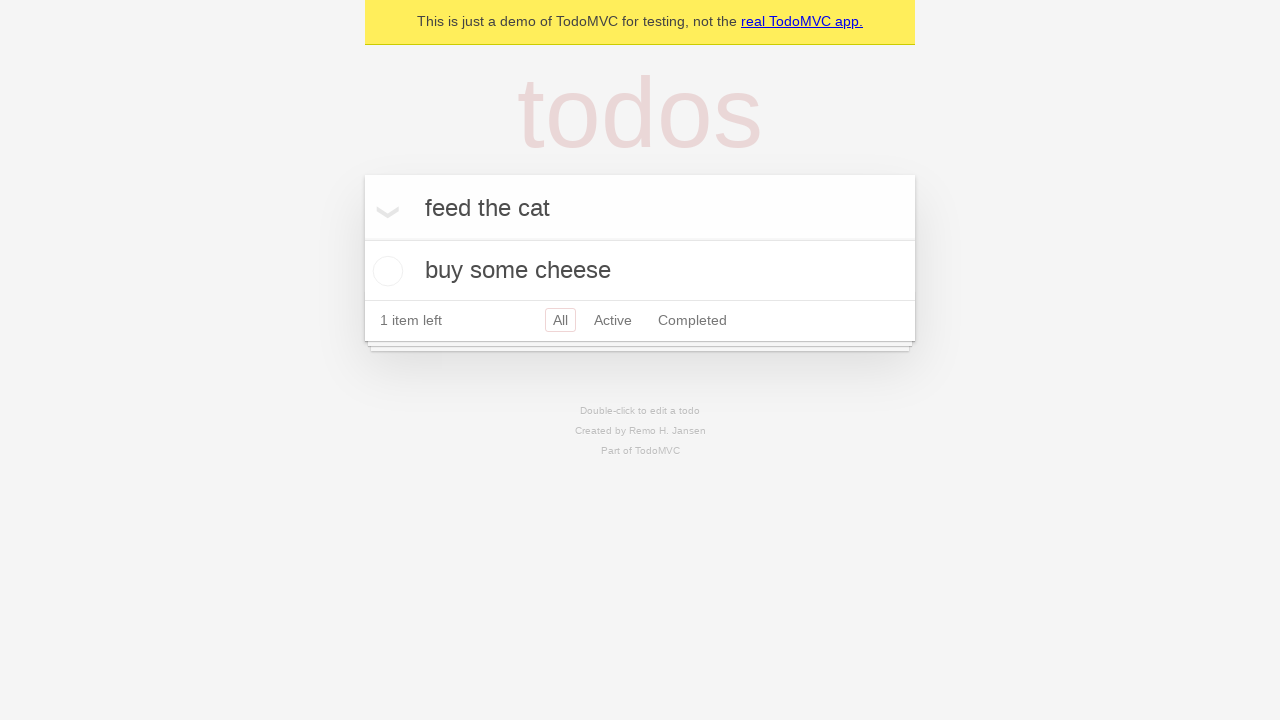

Pressed Enter to create second todo item on internal:attr=[placeholder="What needs to be done?"i]
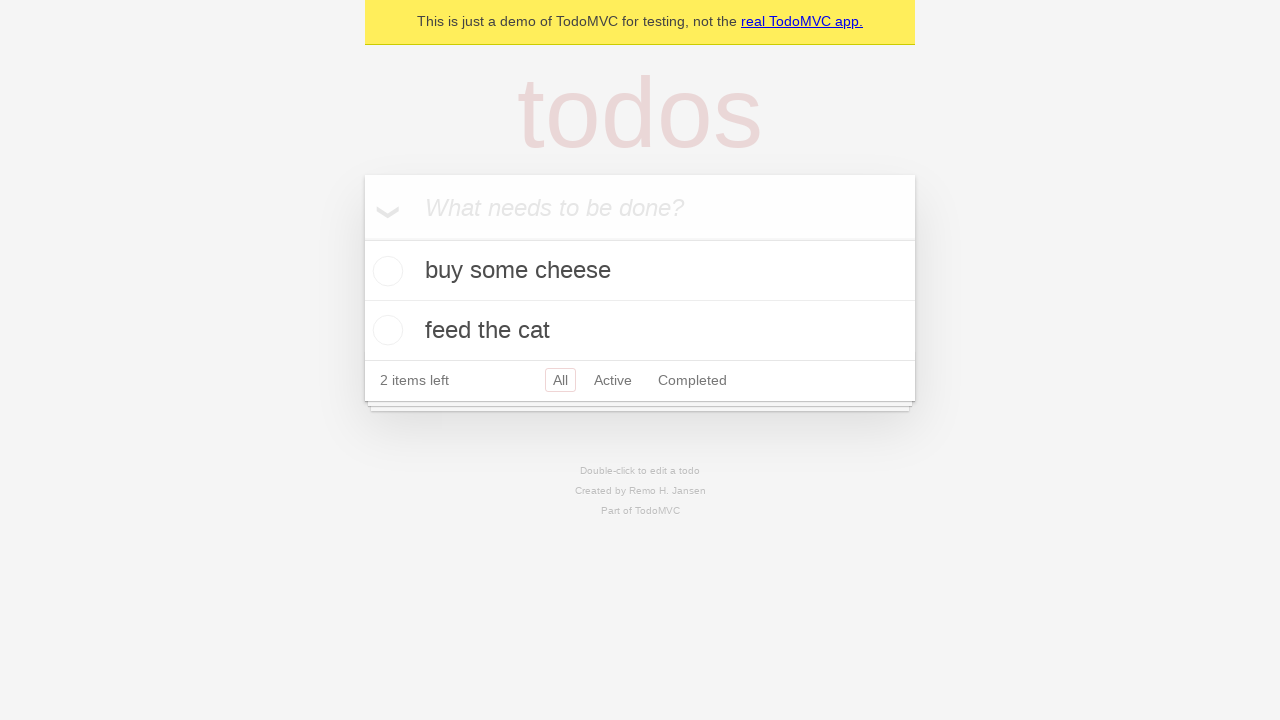

Verified both todo items are now visible in the list
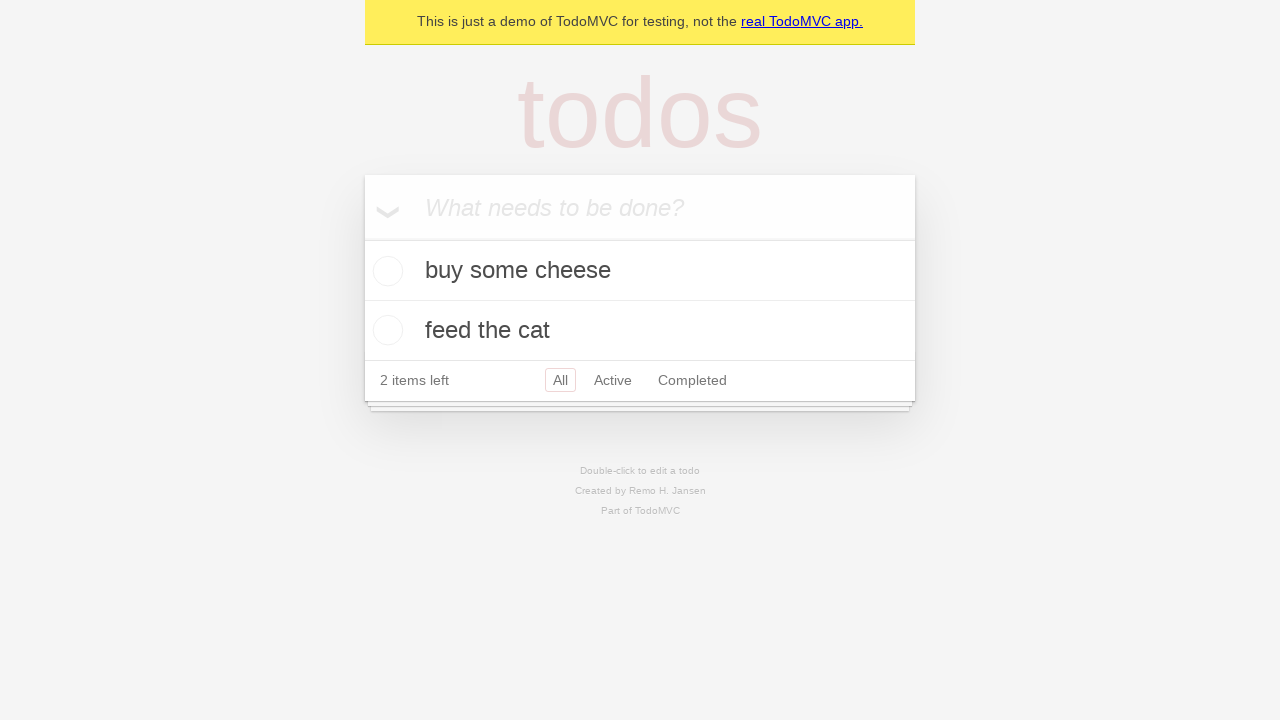

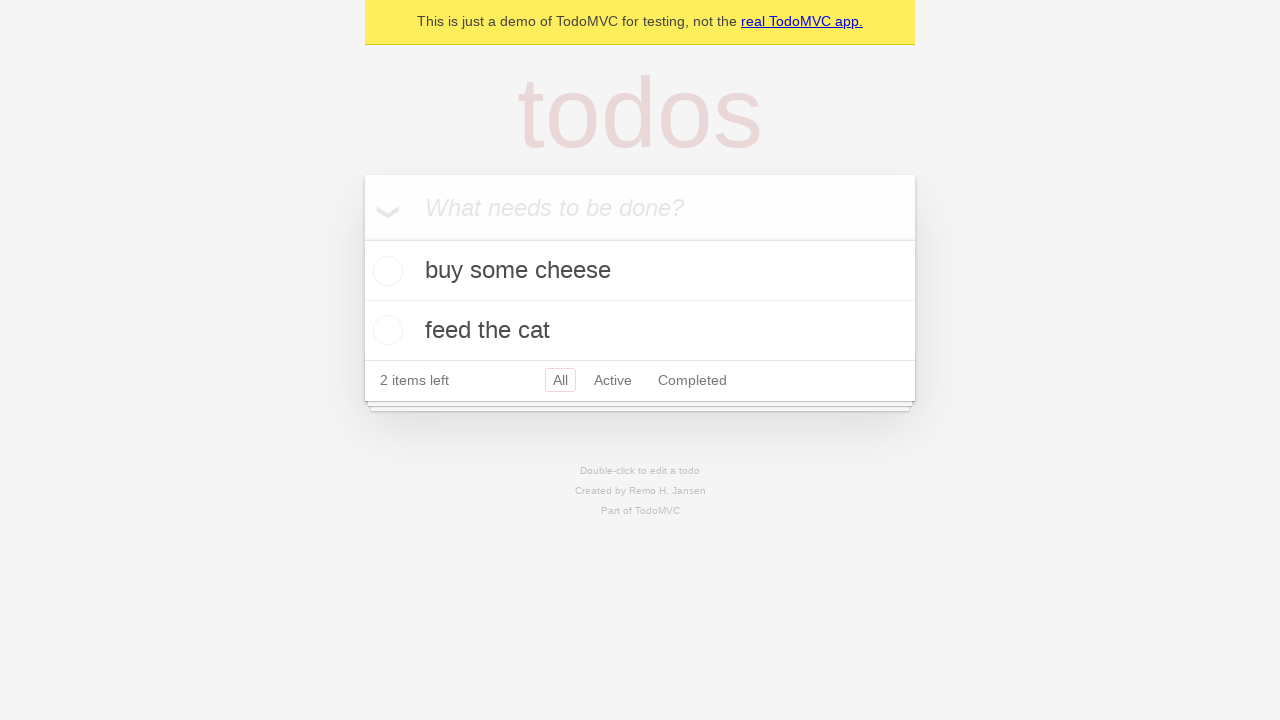